Tests iframe handling by locating a frame and filling a text input inside it

Starting URL: https://demo.automationtesting.in/Frames.html

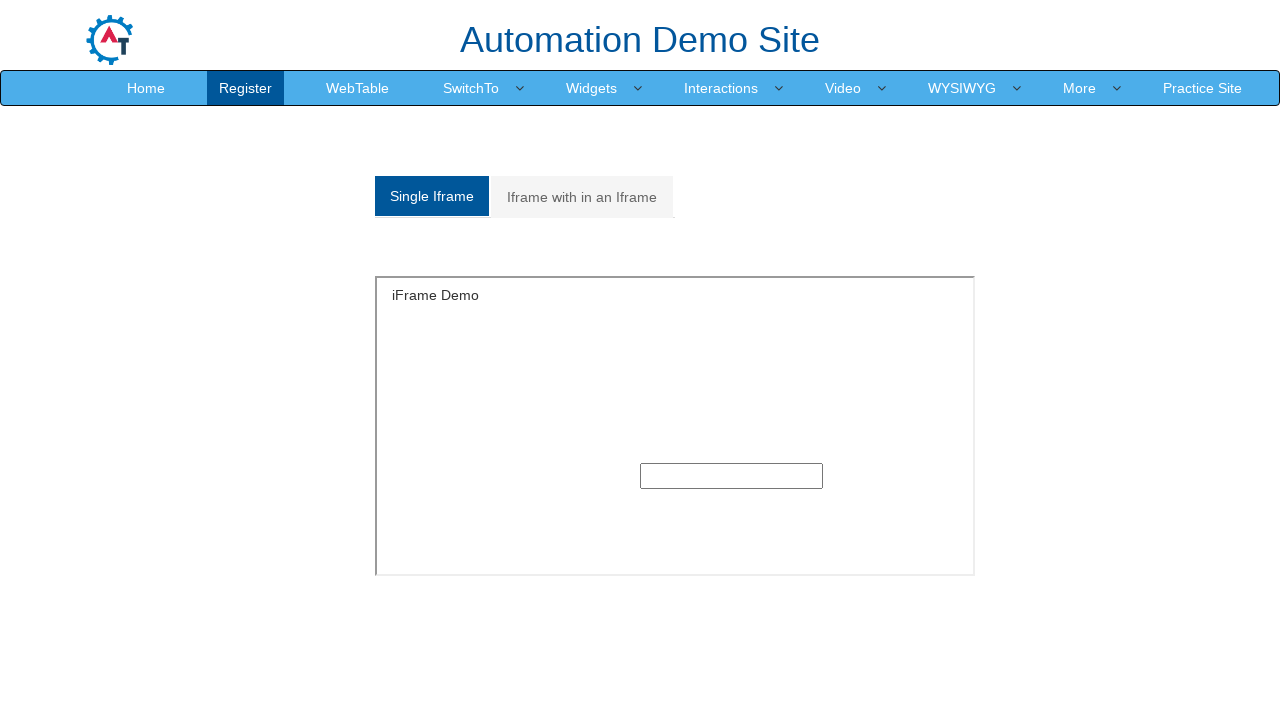

Located iframe with name 'SingleFrame'
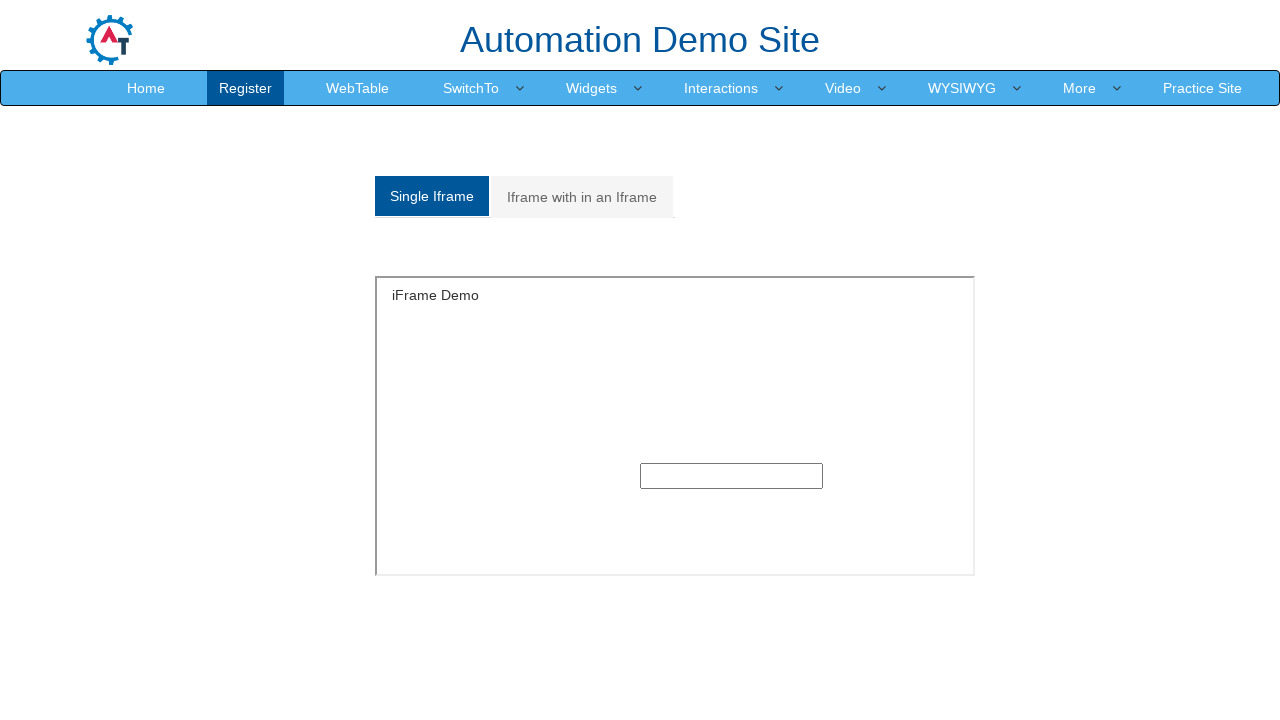

Filled text input inside iframe with 'ganesh' on xpath=//*[@name="SingleFrame"] >> internal:control=enter-frame >> xpath=//html/b
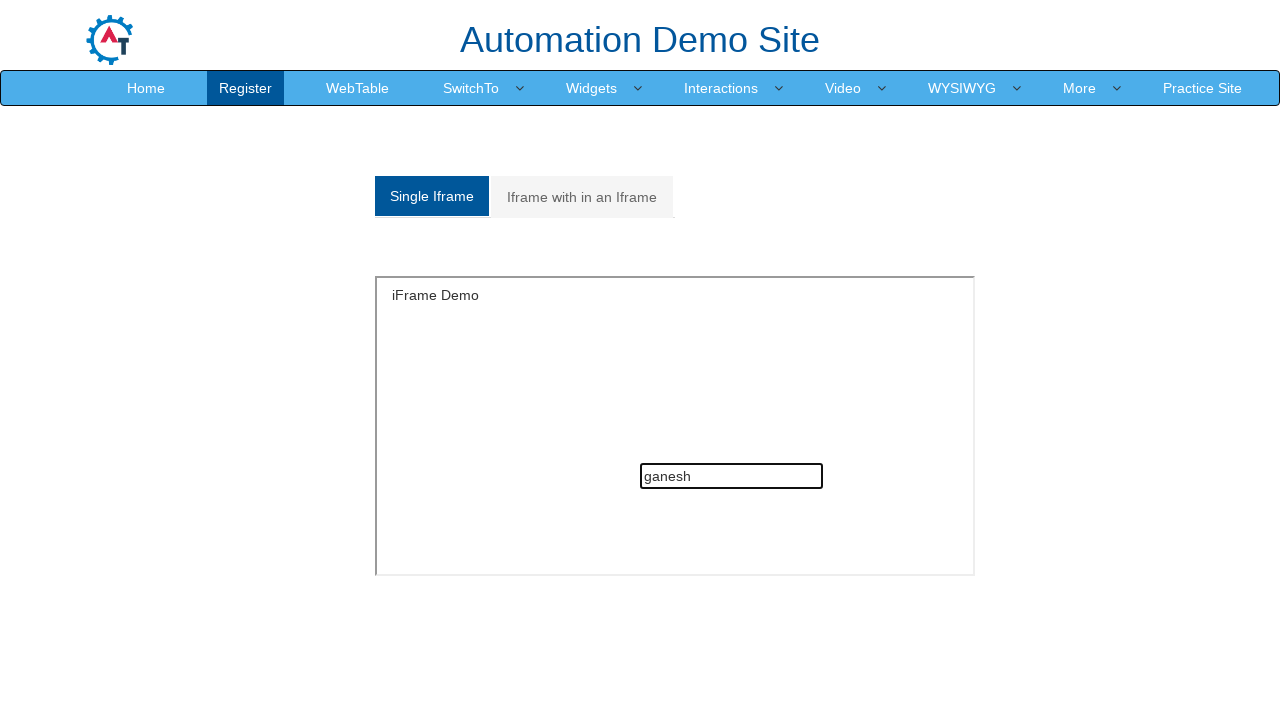

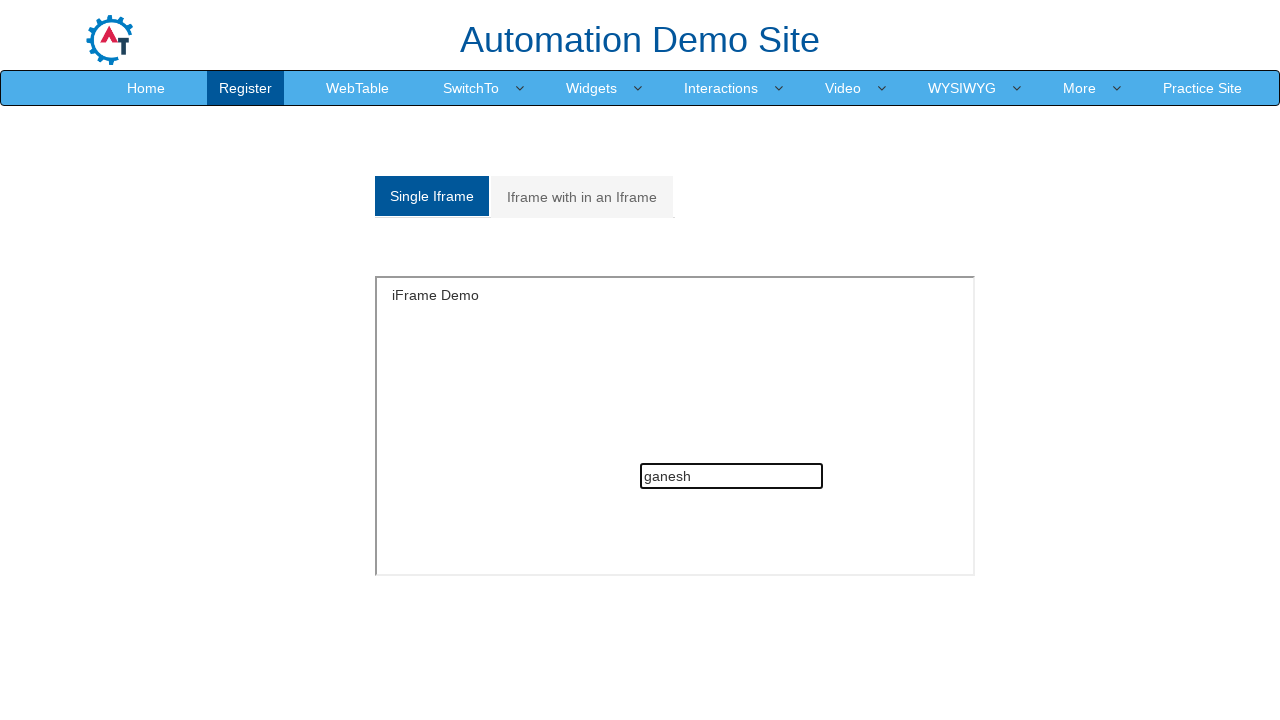